Tests that age greater than 150 is not permitted in the fan registration form

Starting URL: https://davi-vert.vercel.app/index.html

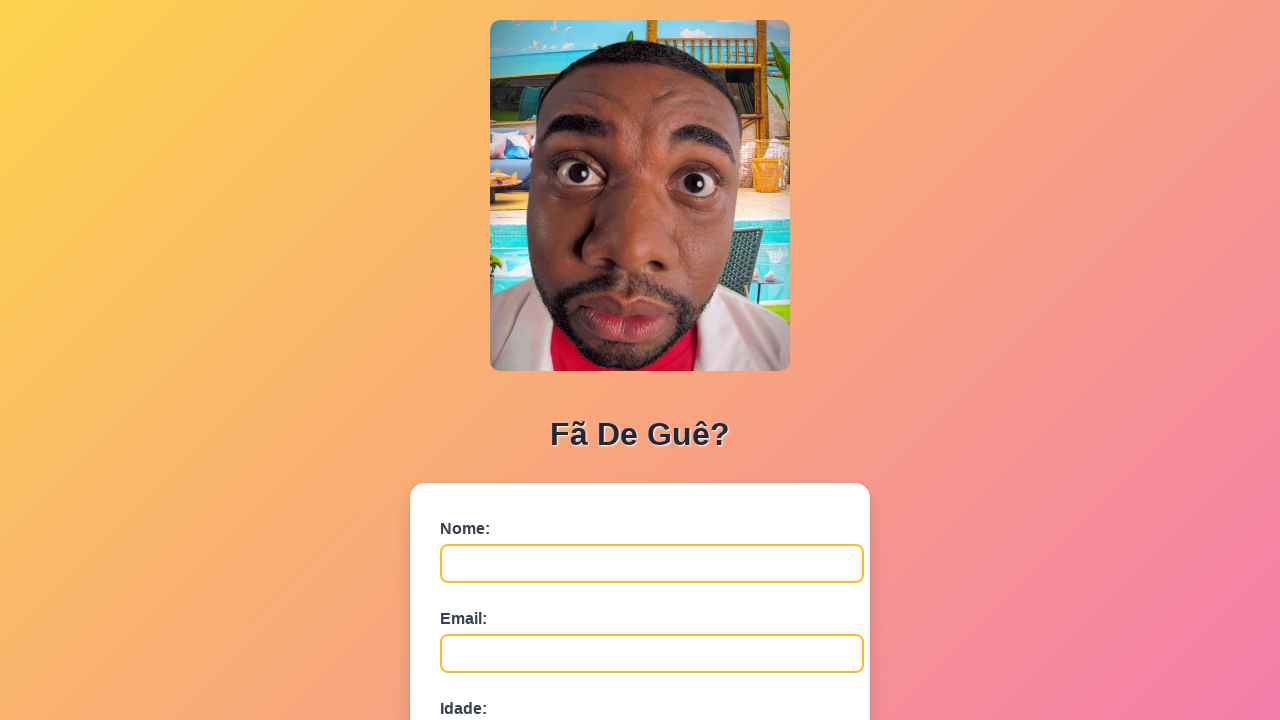

Filled name field with 'Velhíssimo' on #nome
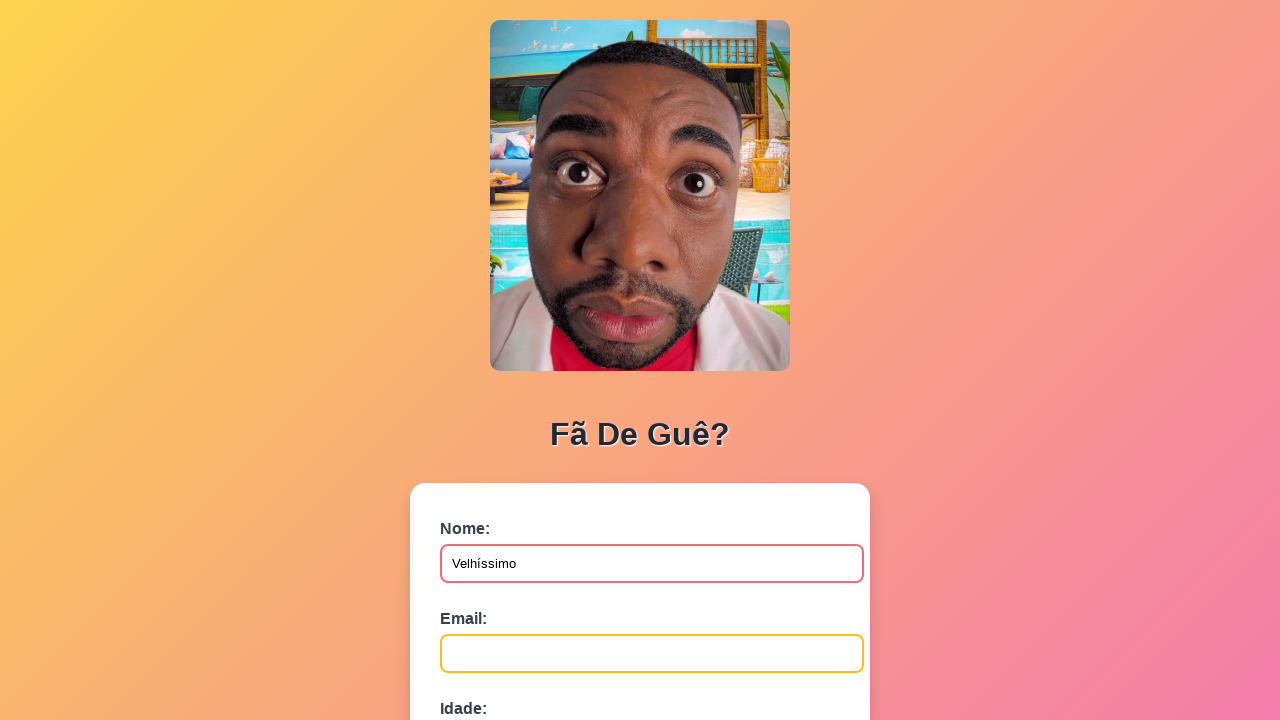

Filled email field with 'velho@email.com' on #email
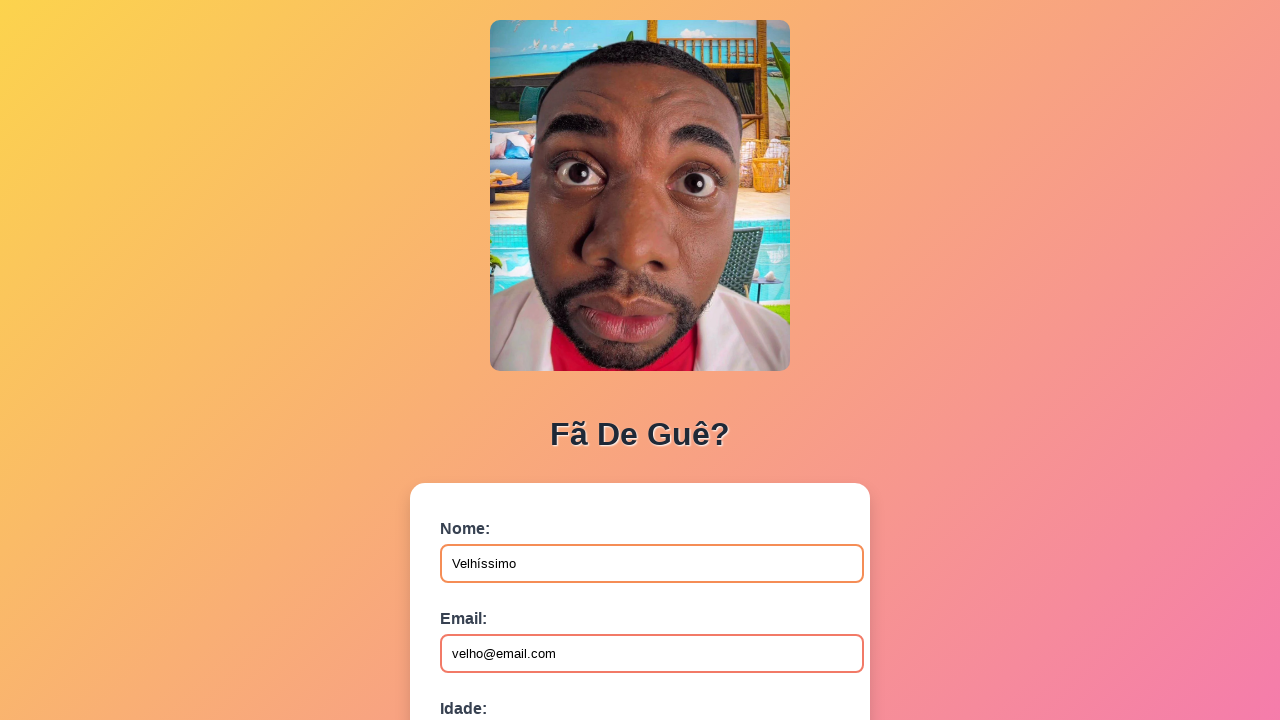

Filled age field with '151' (invalid age greater than 150) on #idade
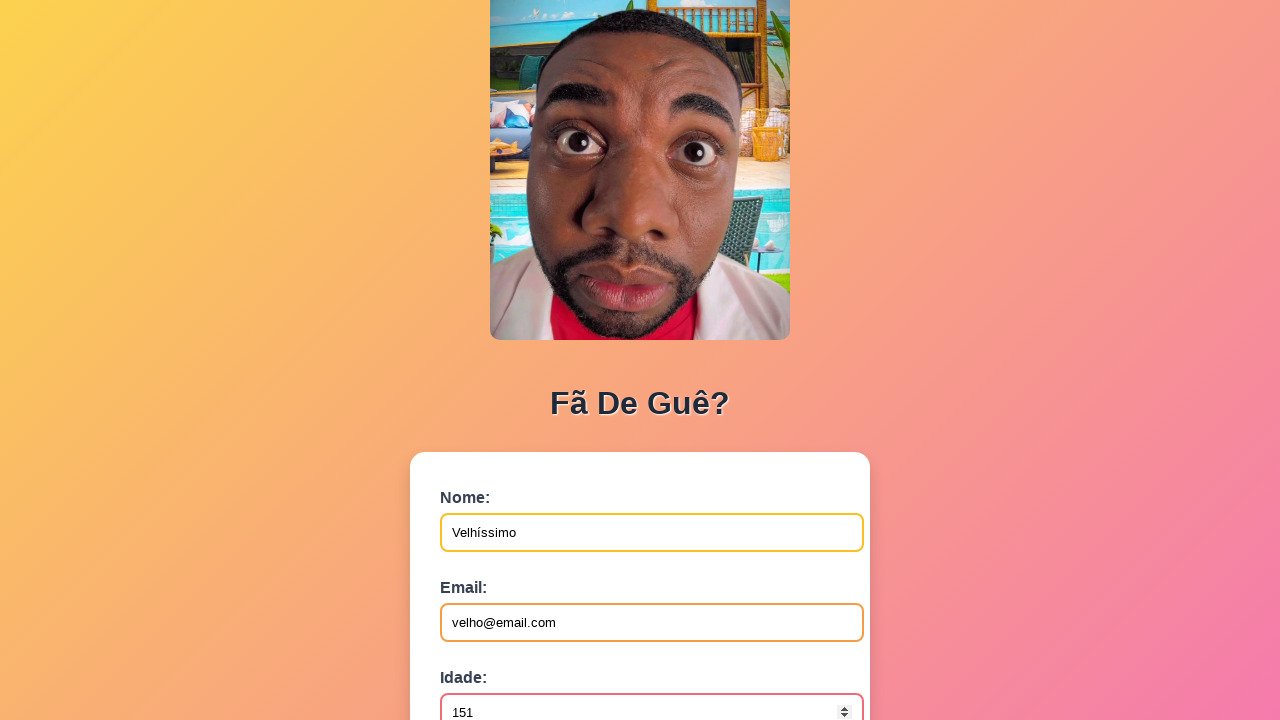

Clicked submit button to submit the form with invalid age at (490, 569) on button[type='submit']
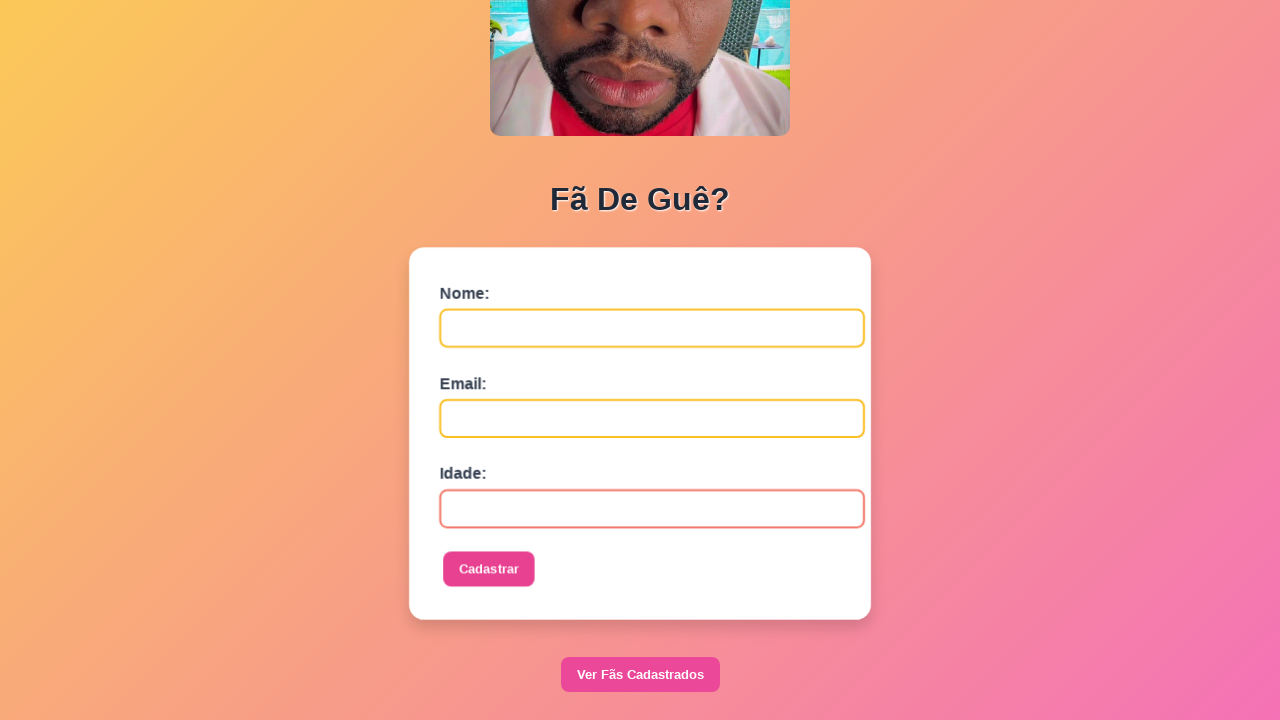

Set up dialog handler to accept alerts
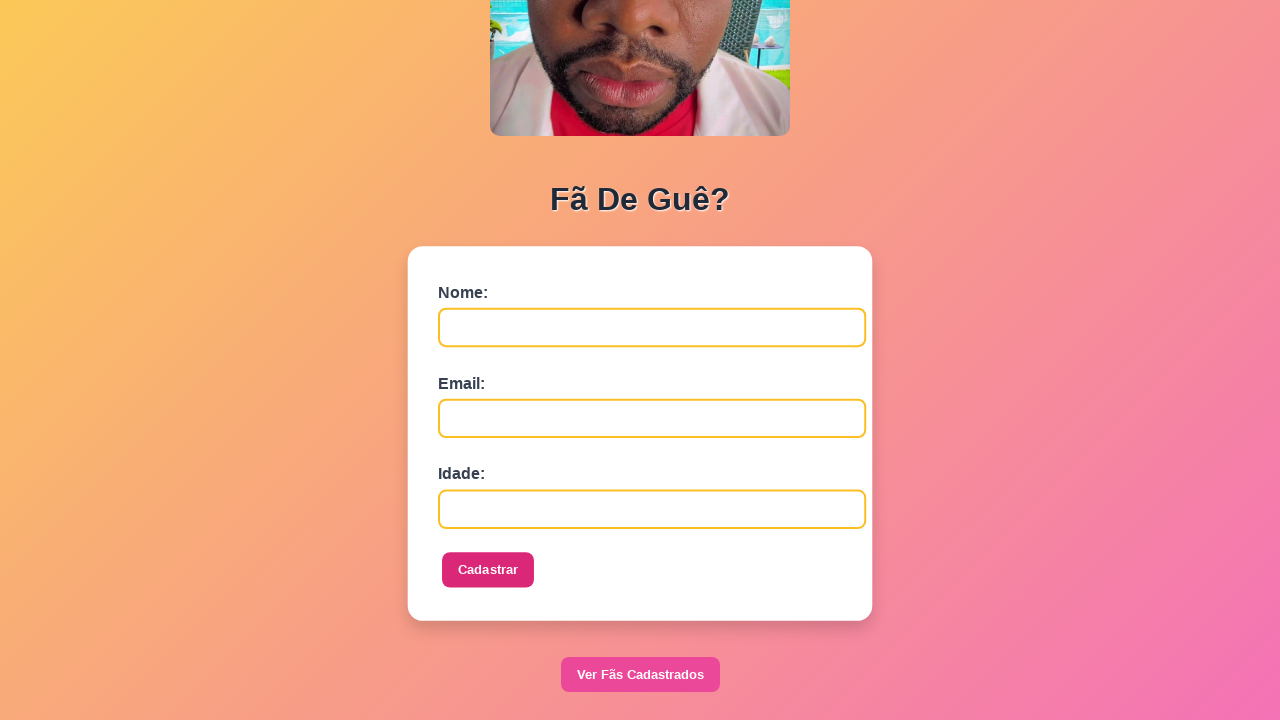

Waited 1 second for alert to appear and be handled
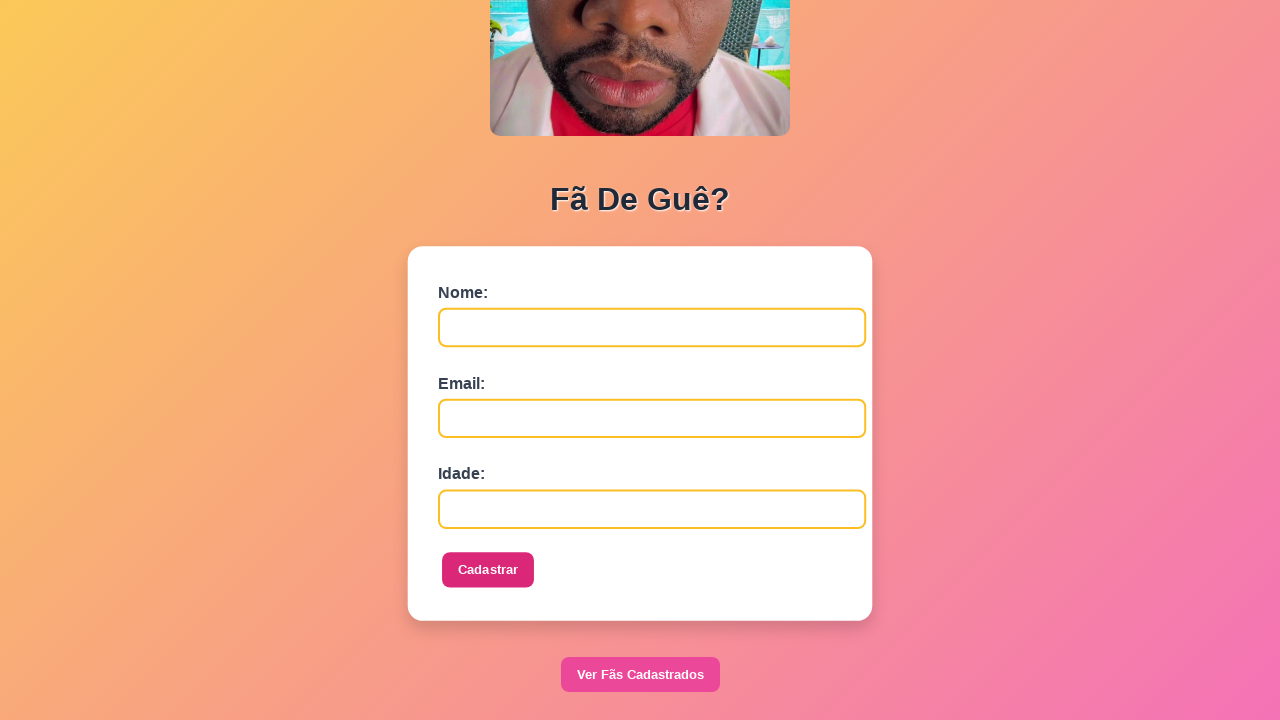

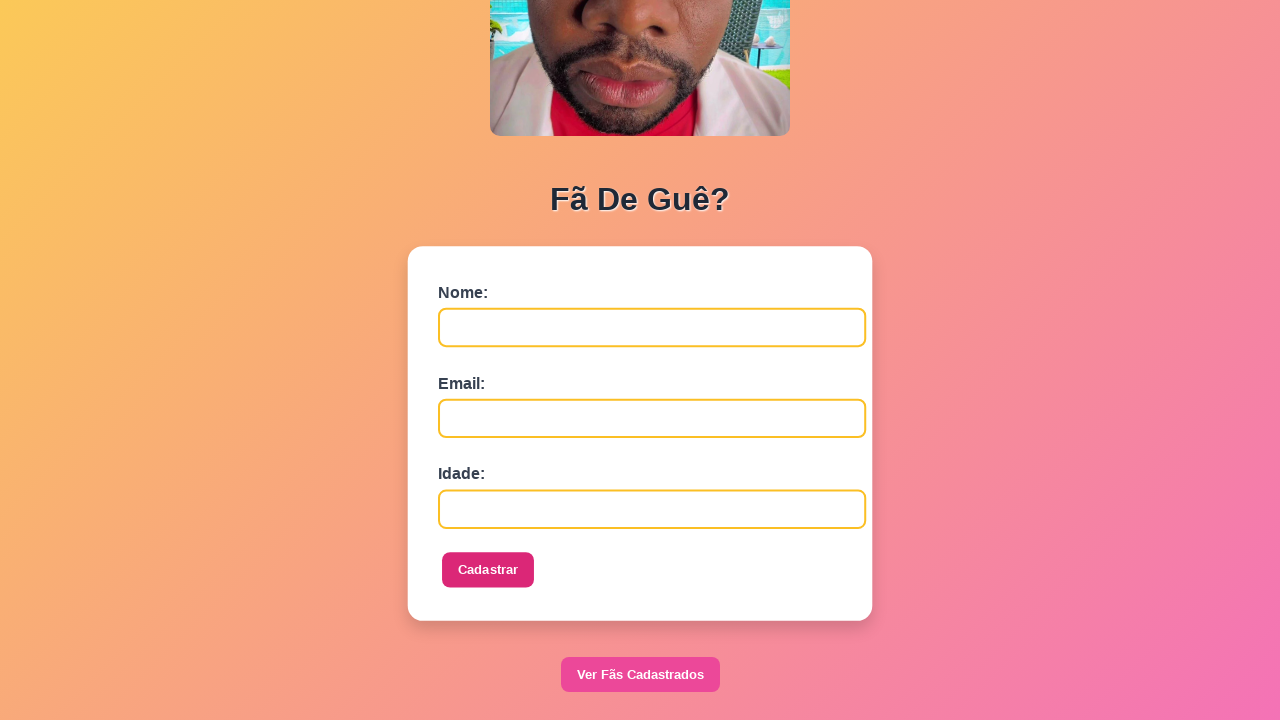